Tests checkbox functionality by navigating to a checkboxes page and verifying the checked state of checkboxes on the page

Starting URL: http://the-internet.herokuapp.com/checkboxes

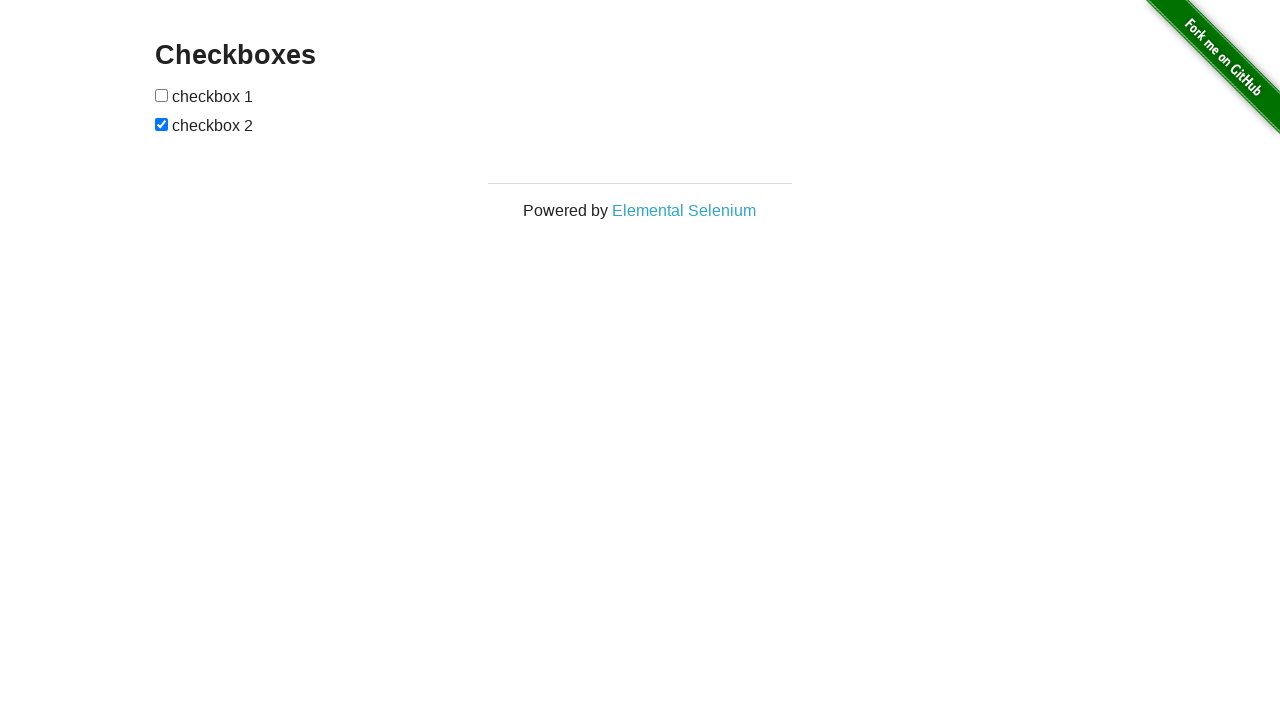

Waited for checkboxes to be present on the page
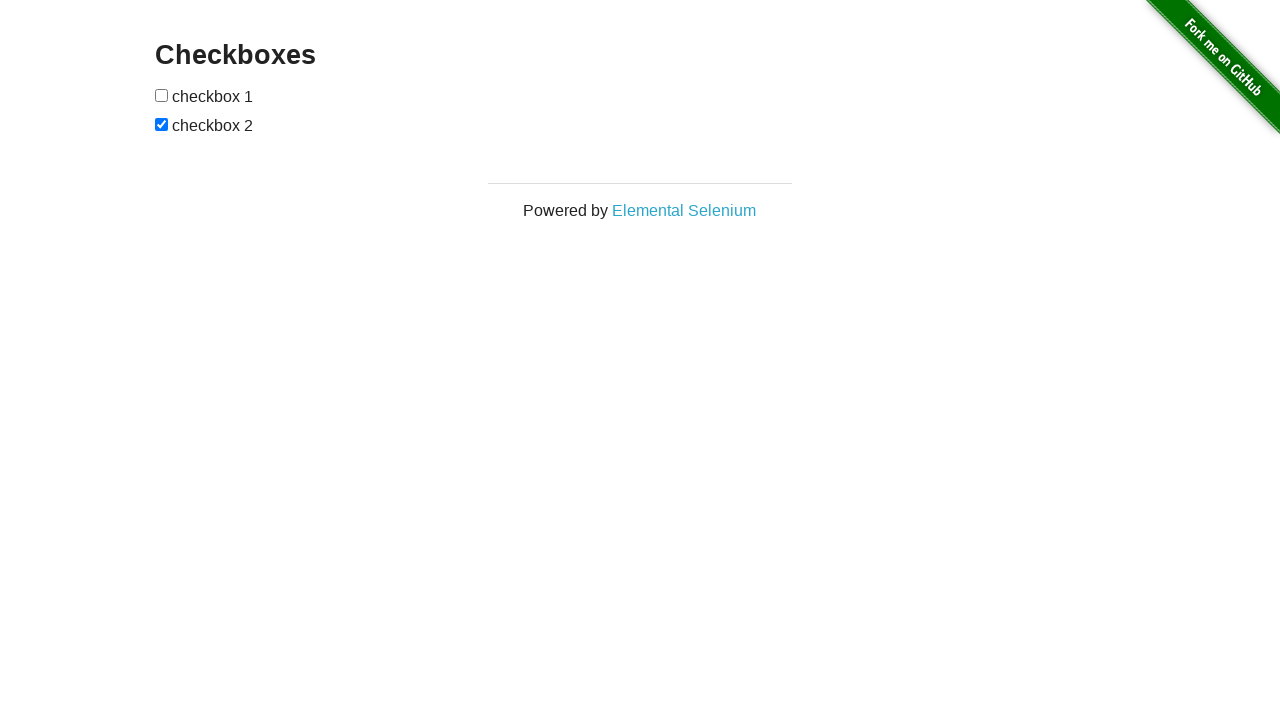

Located all checkboxes on the page
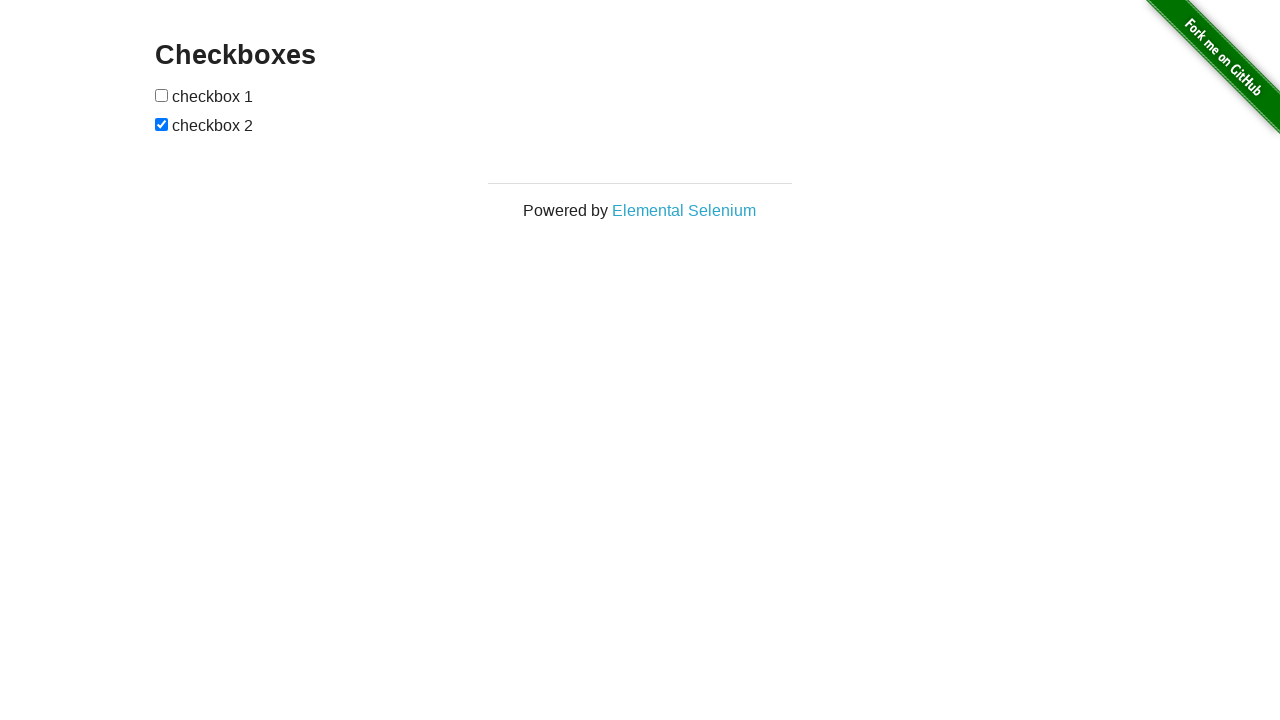

Verified that the last checkbox is checked by default
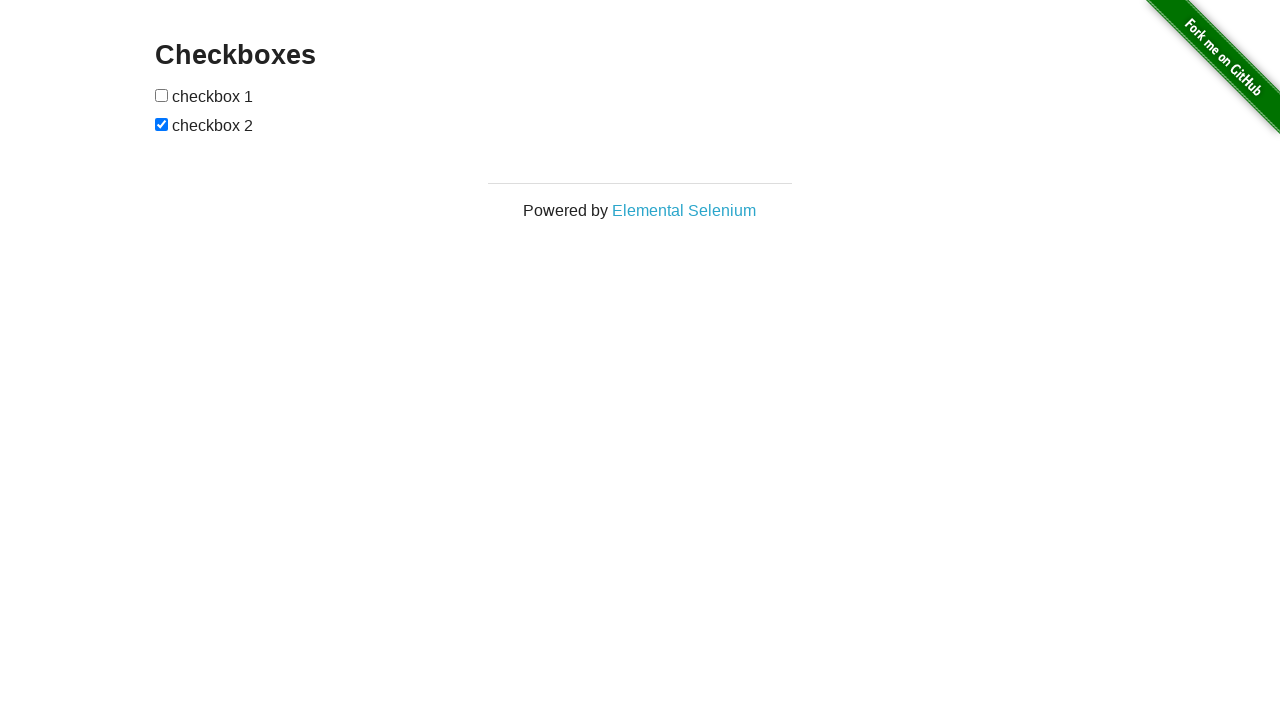

Clicked the first checkbox to check it at (162, 95) on input[type="checkbox"] >> nth=0
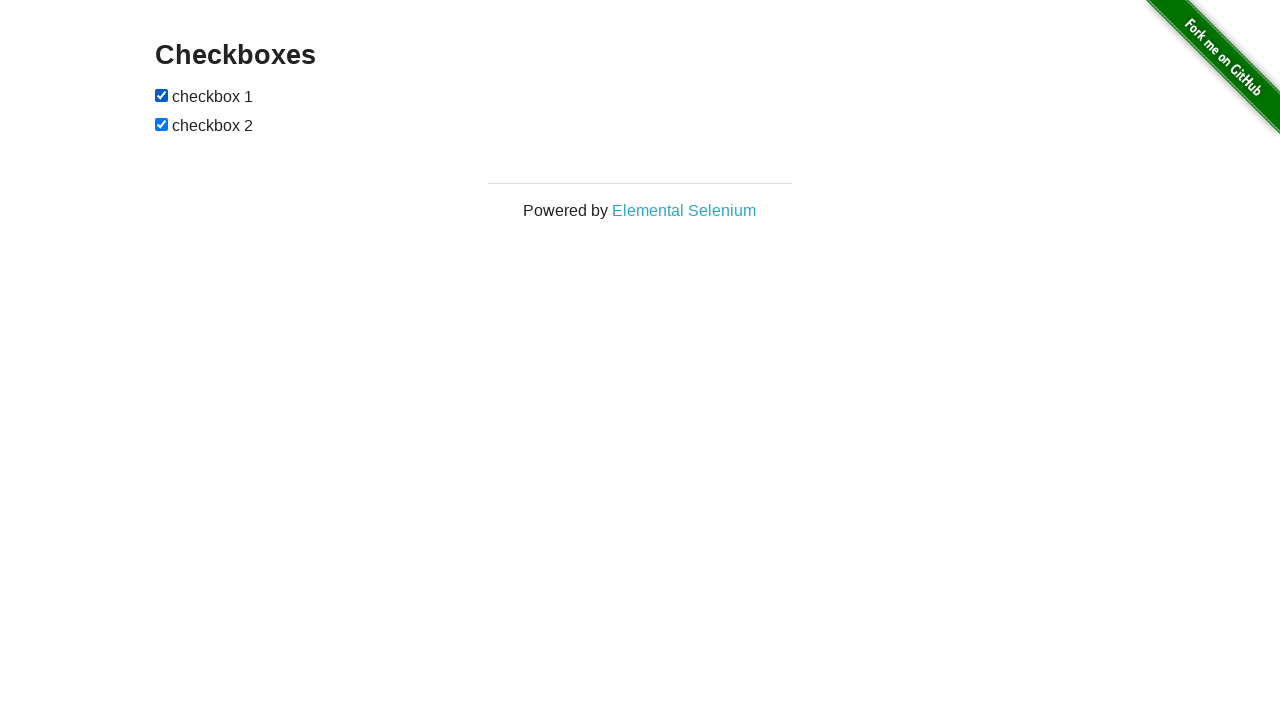

Verified that the first checkbox is now checked
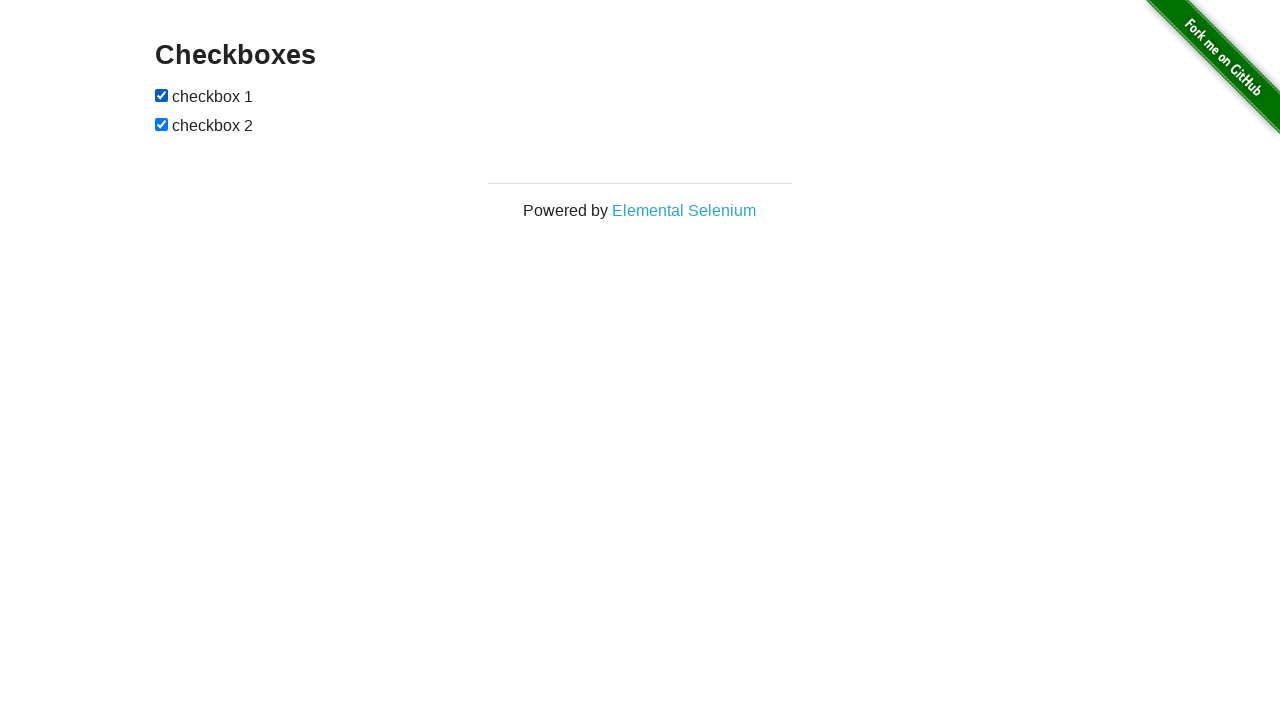

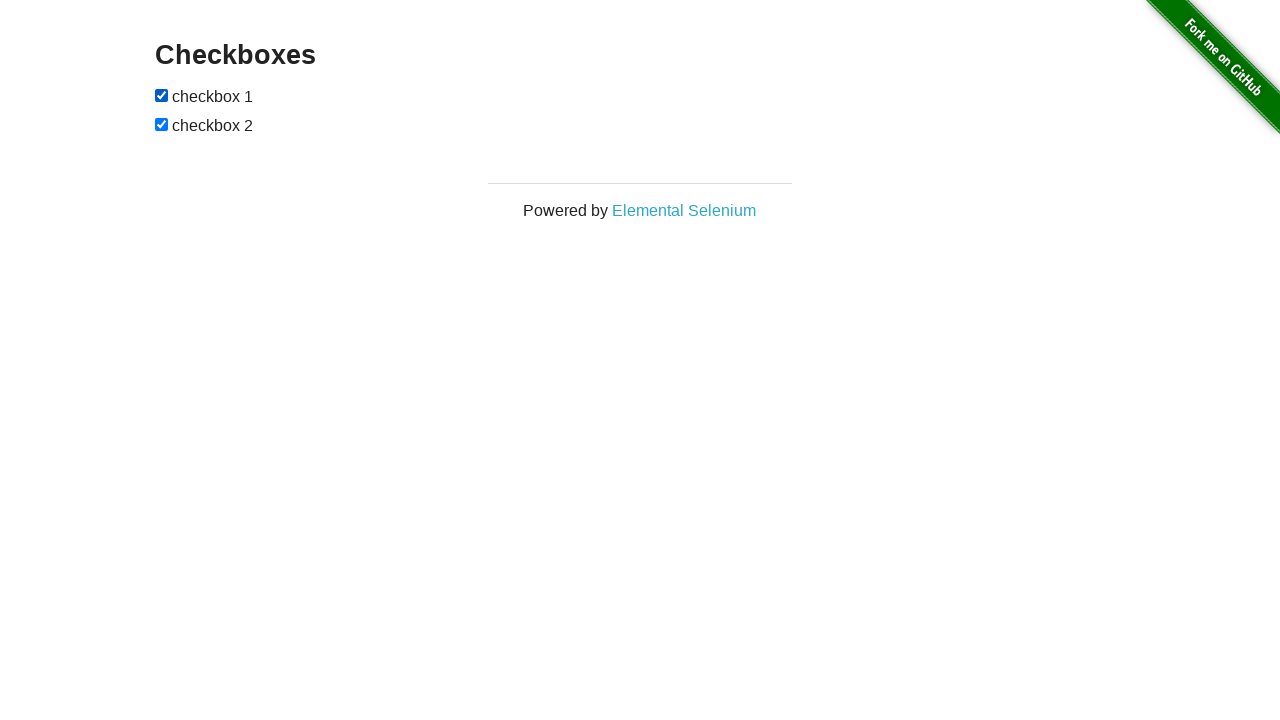